Tests file upload functionality by selecting a file and clicking upload button

Starting URL: http://the-internet.herokuapp.com/upload

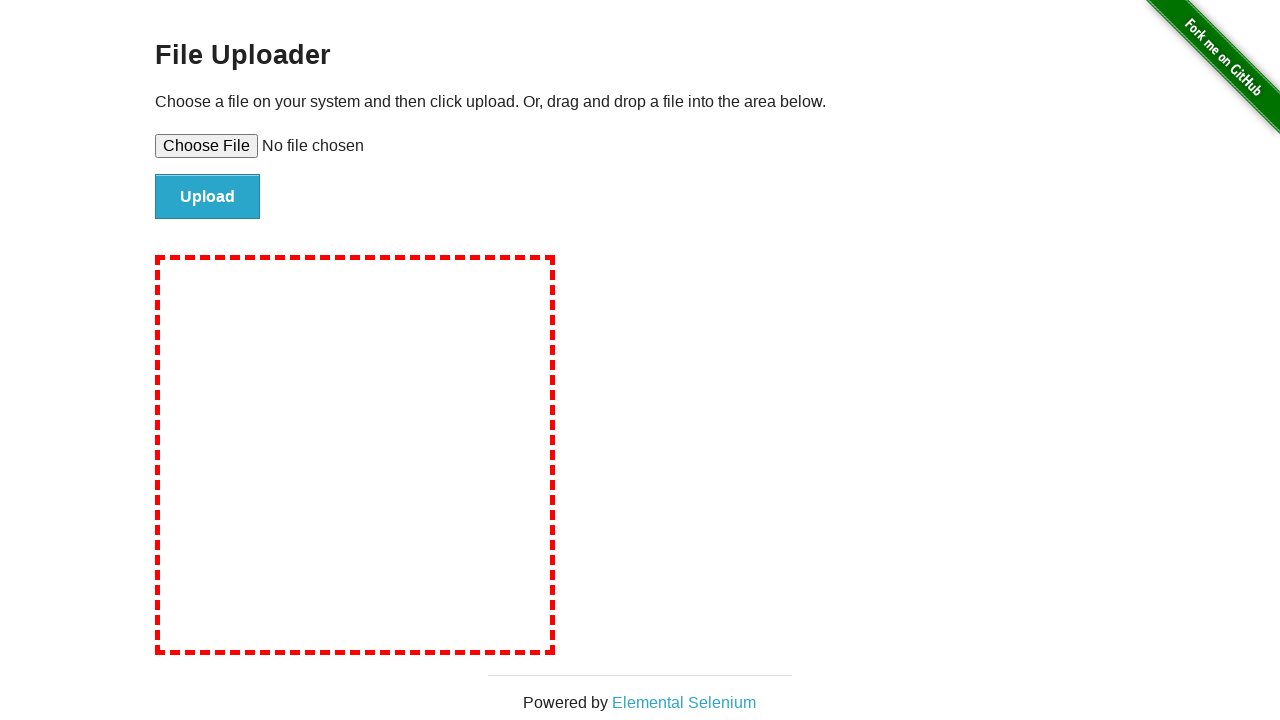

Created temporary HTML test file
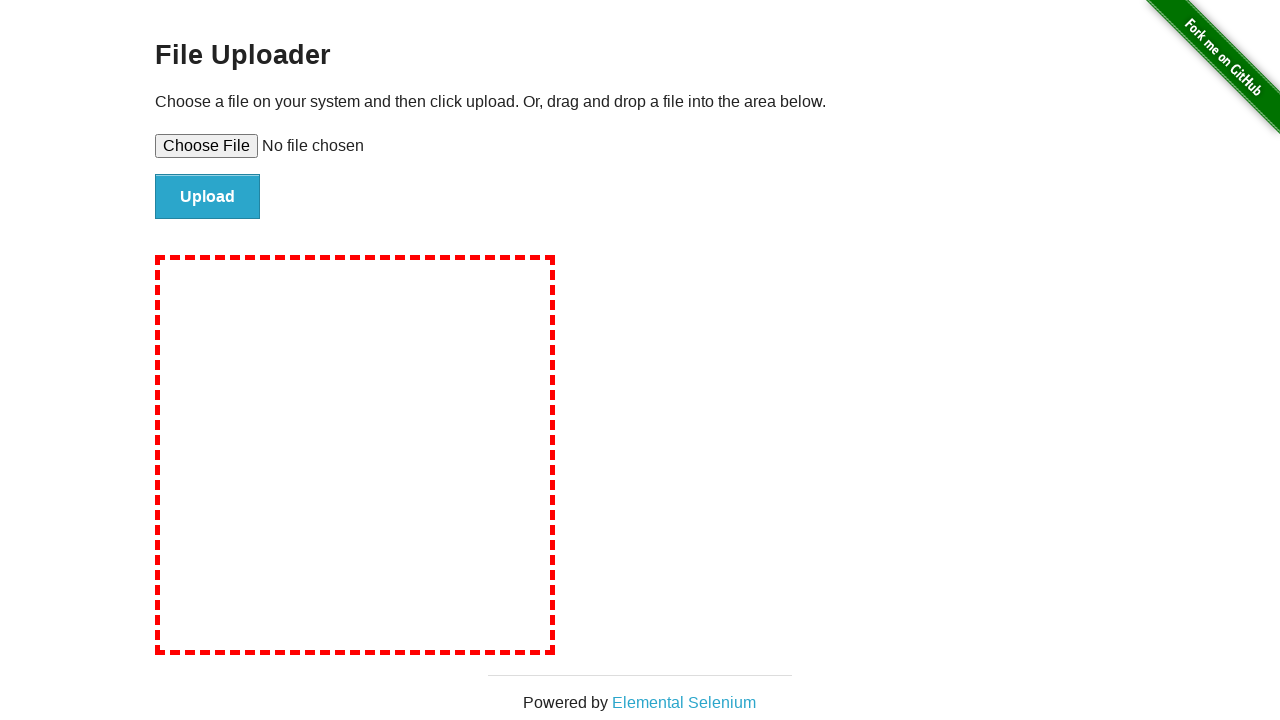

Selected file for upload using file input
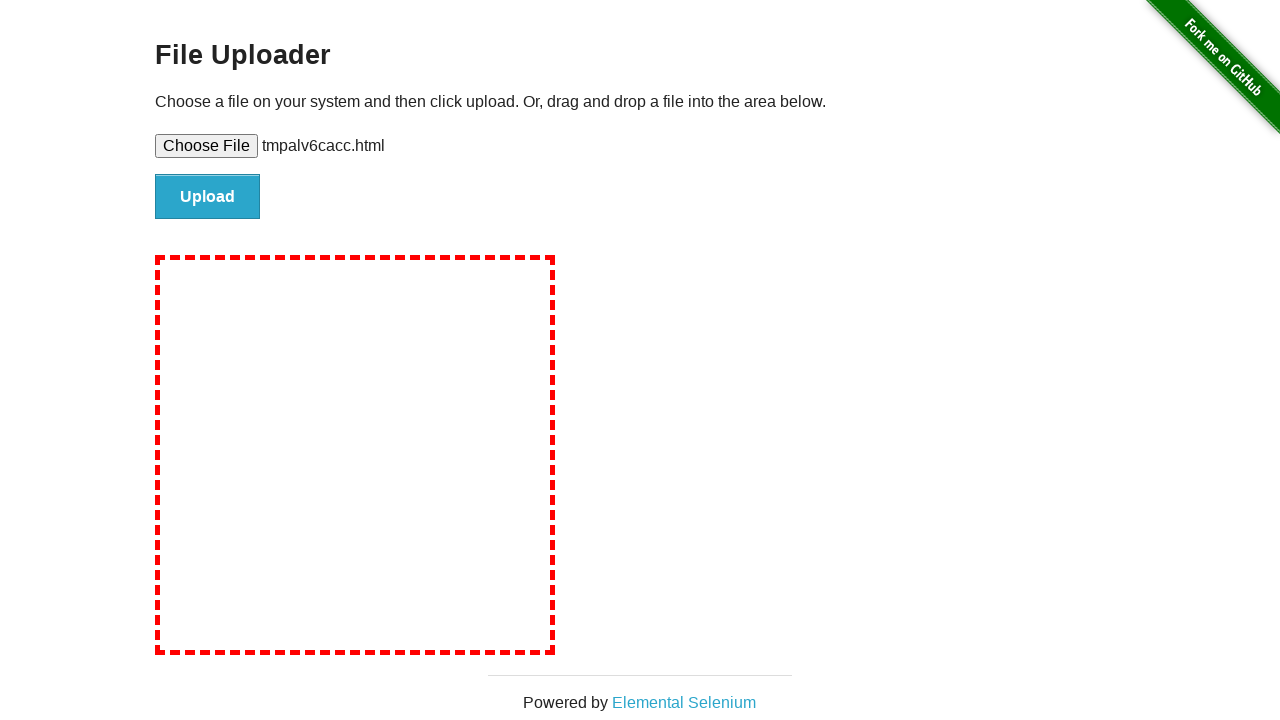

Clicked upload button to submit file at (208, 197) on #file-submit
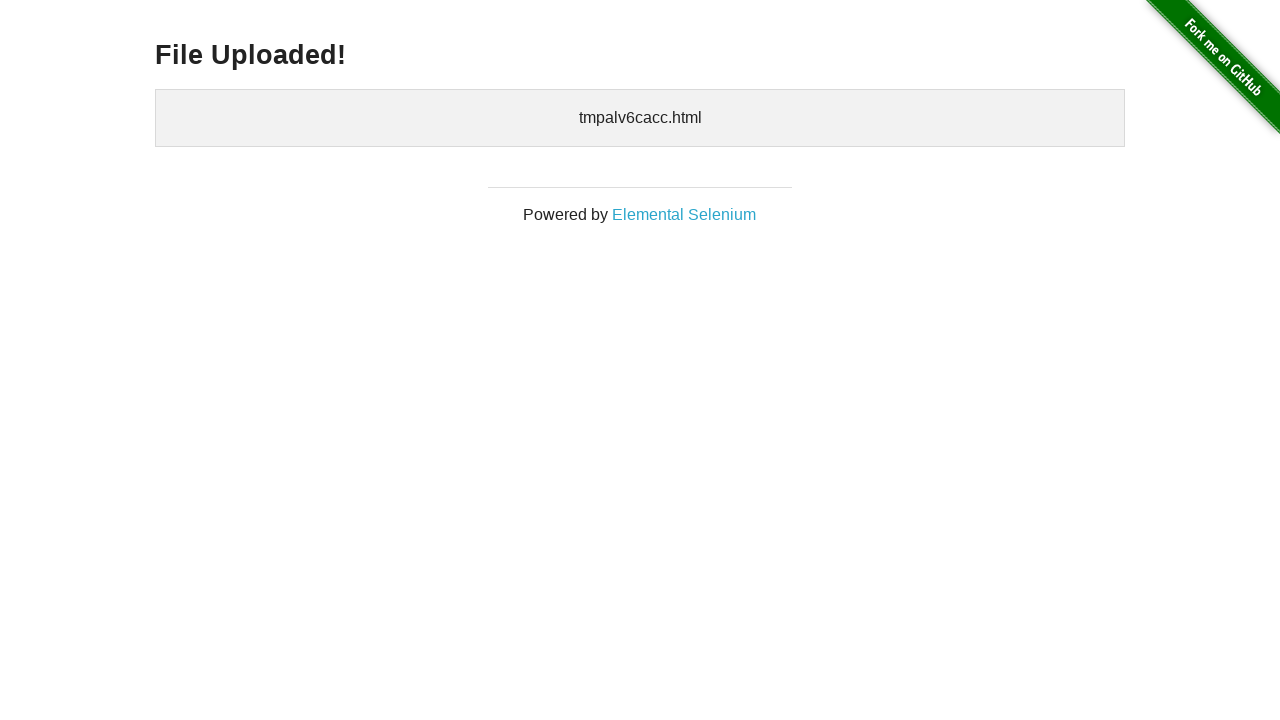

Cleaned up temporary test file
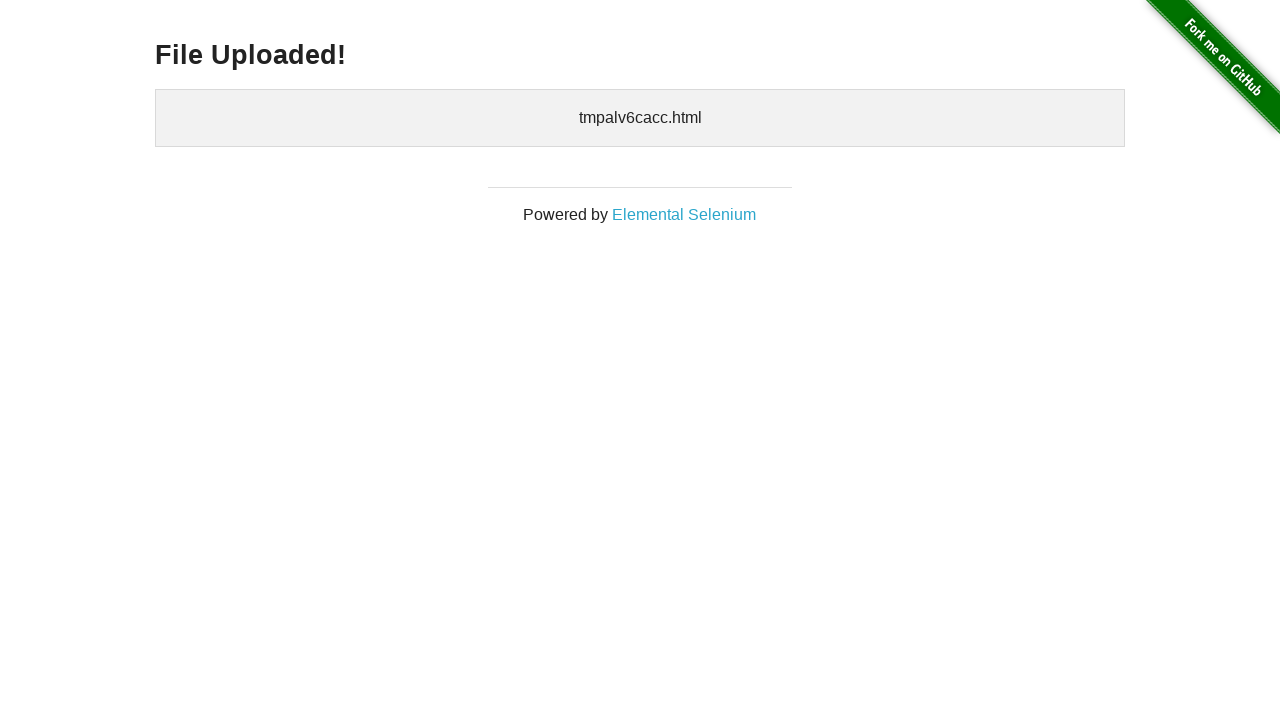

Retrieved uploaded files text content
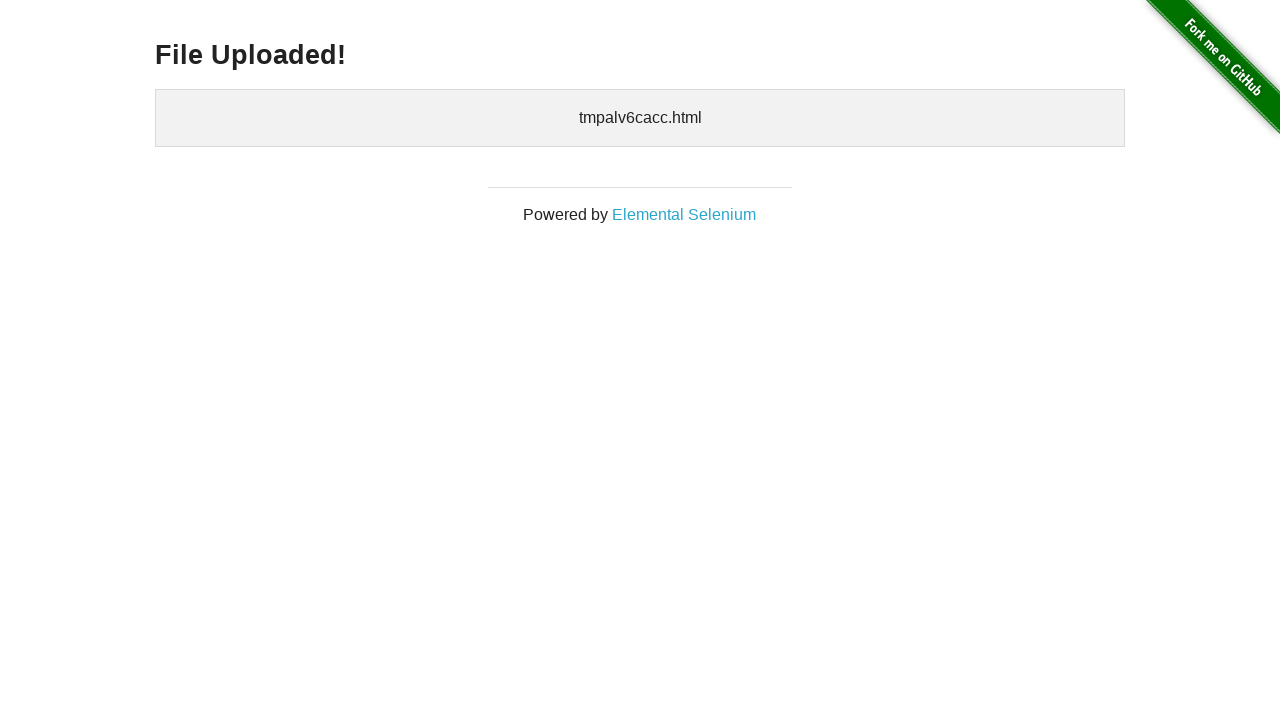

Verified that 'html' appears in uploaded files confirmation
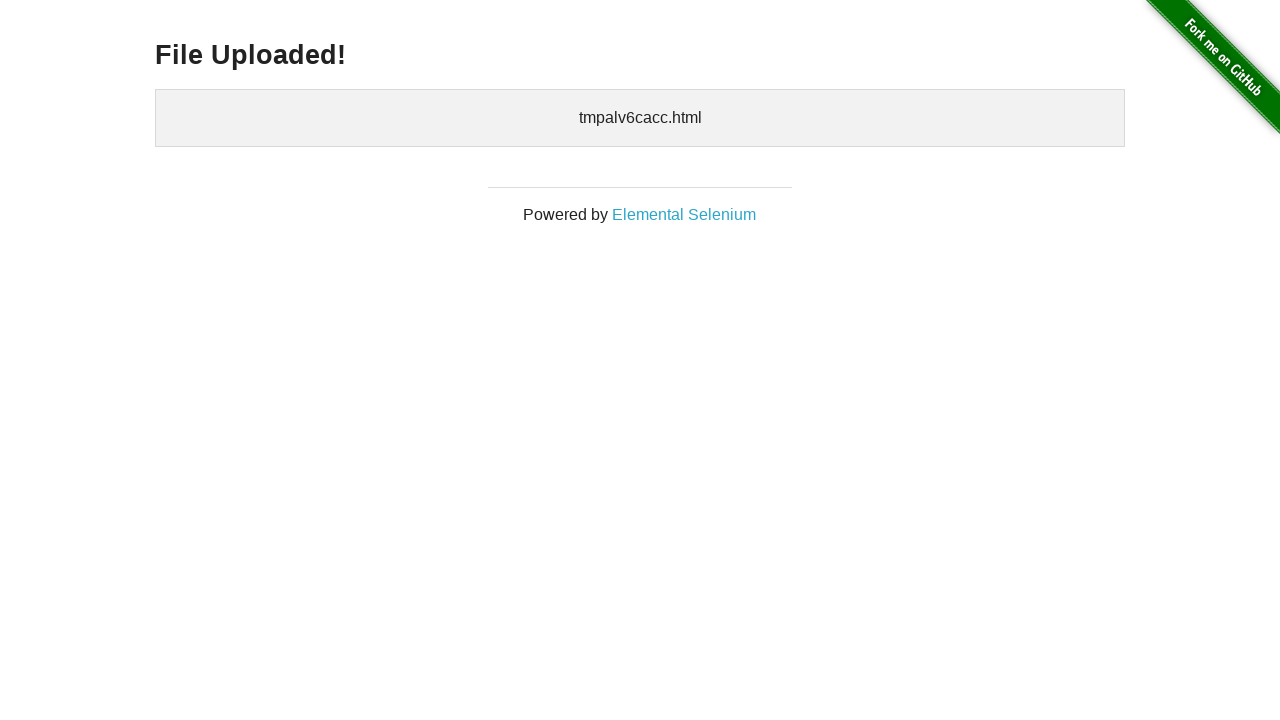

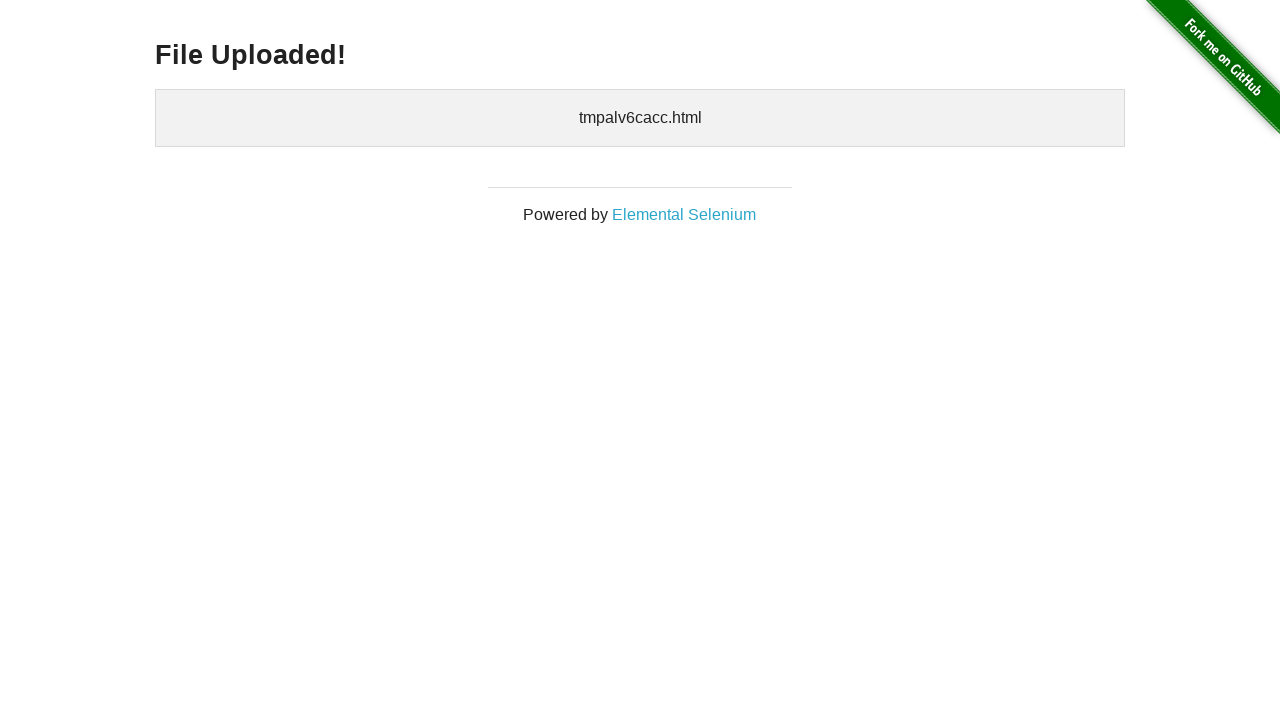